Tests the exit game functionality by starting a game, letting it run briefly, clicking the exit button, and verifying the game over modal appears.

Starting URL: https://shahriar-nehal.github.io/SWE/

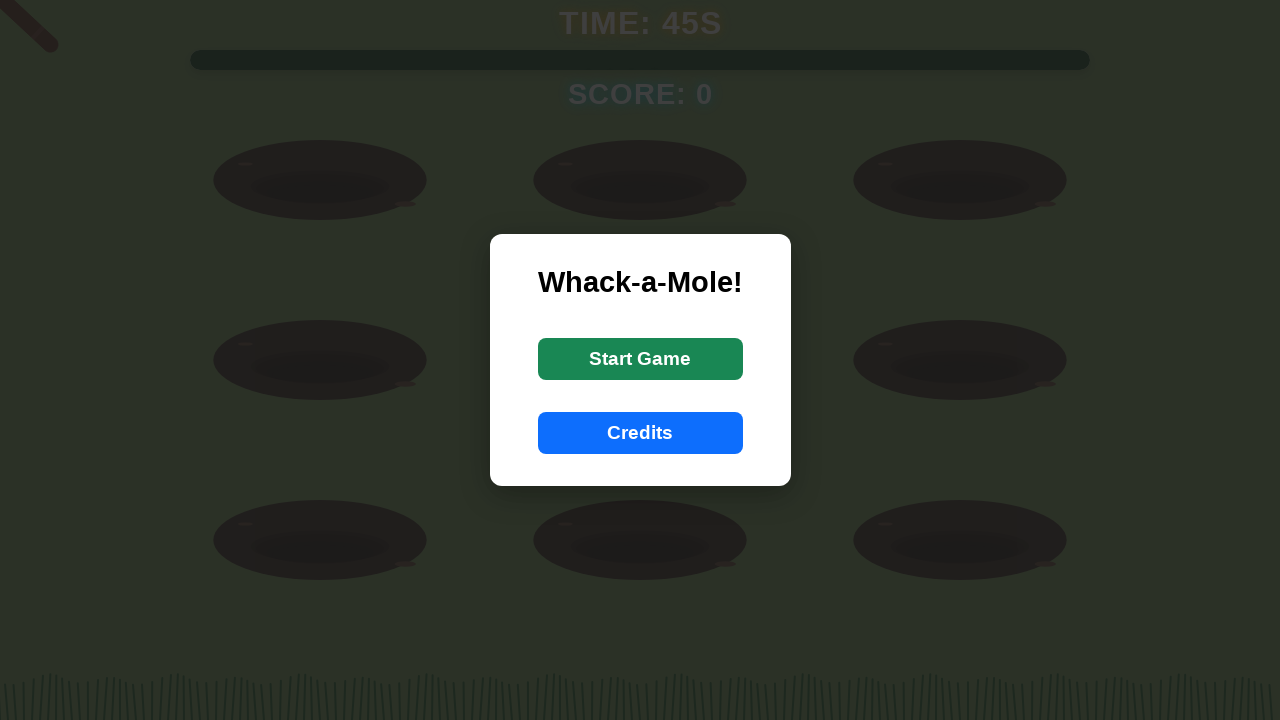

Navigated to the game URL
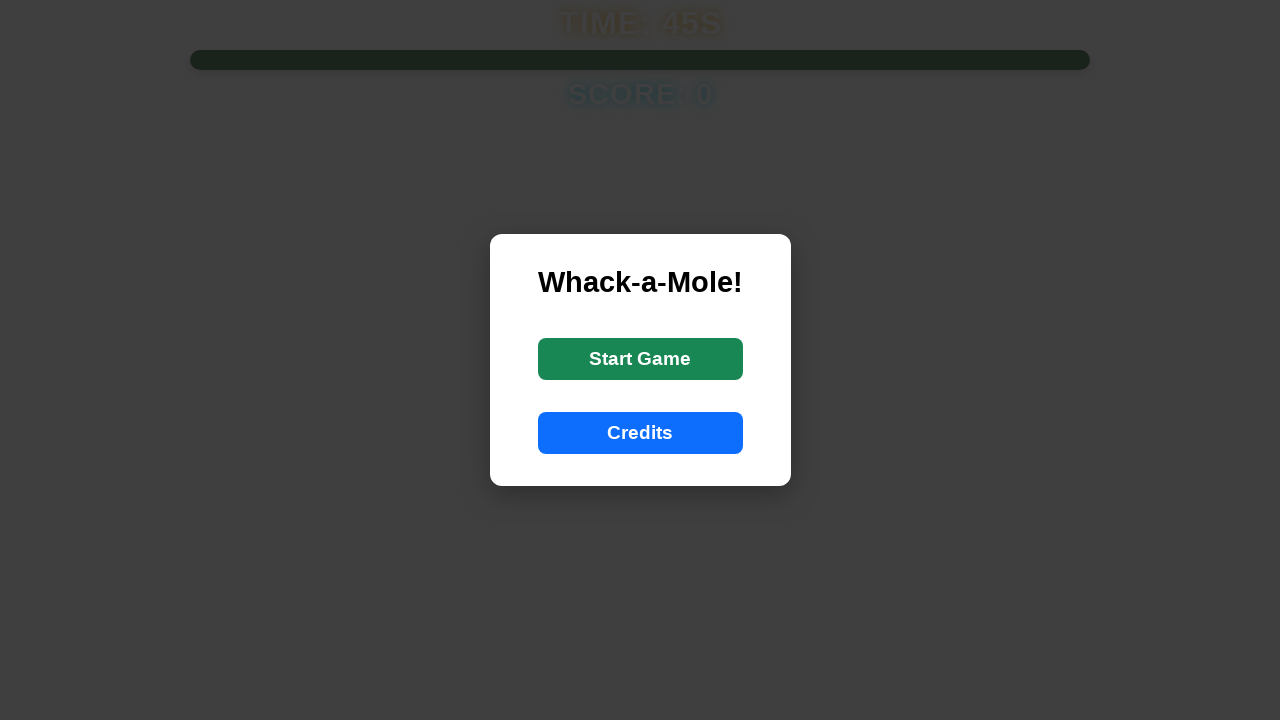

Clicked start button to begin game at (640, 359) on #startButton
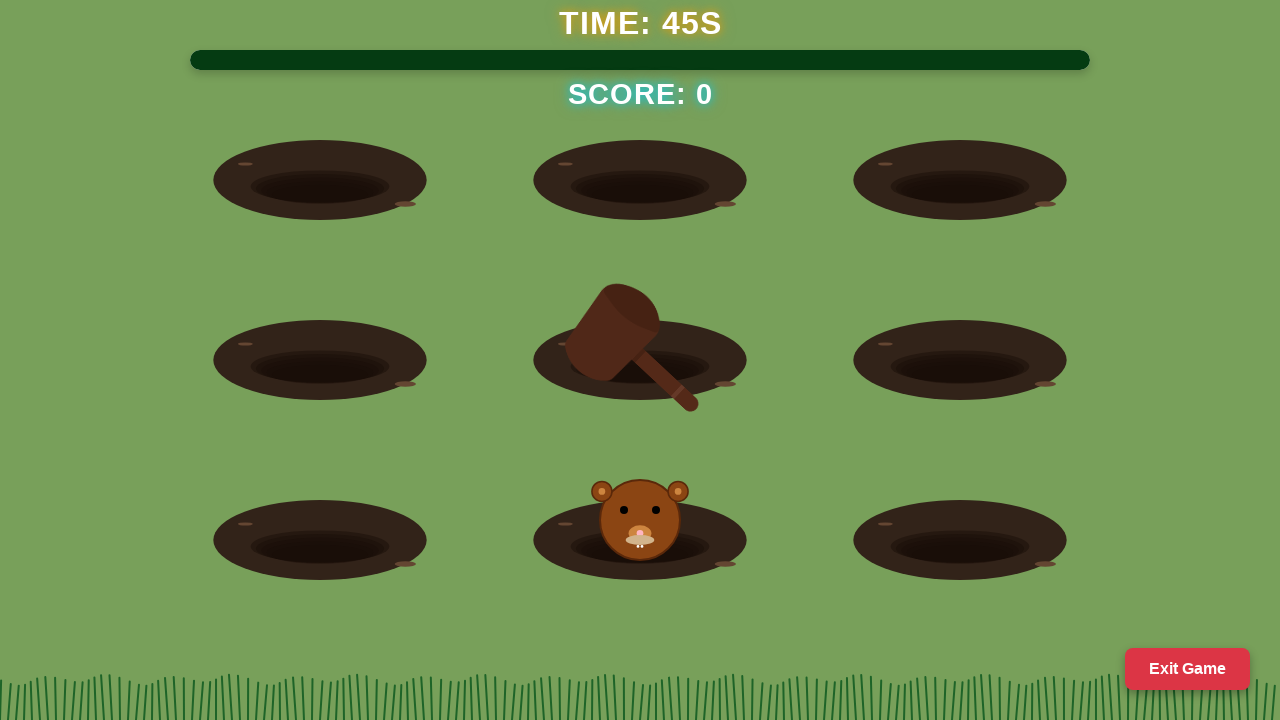

Game canvas appeared and is visible
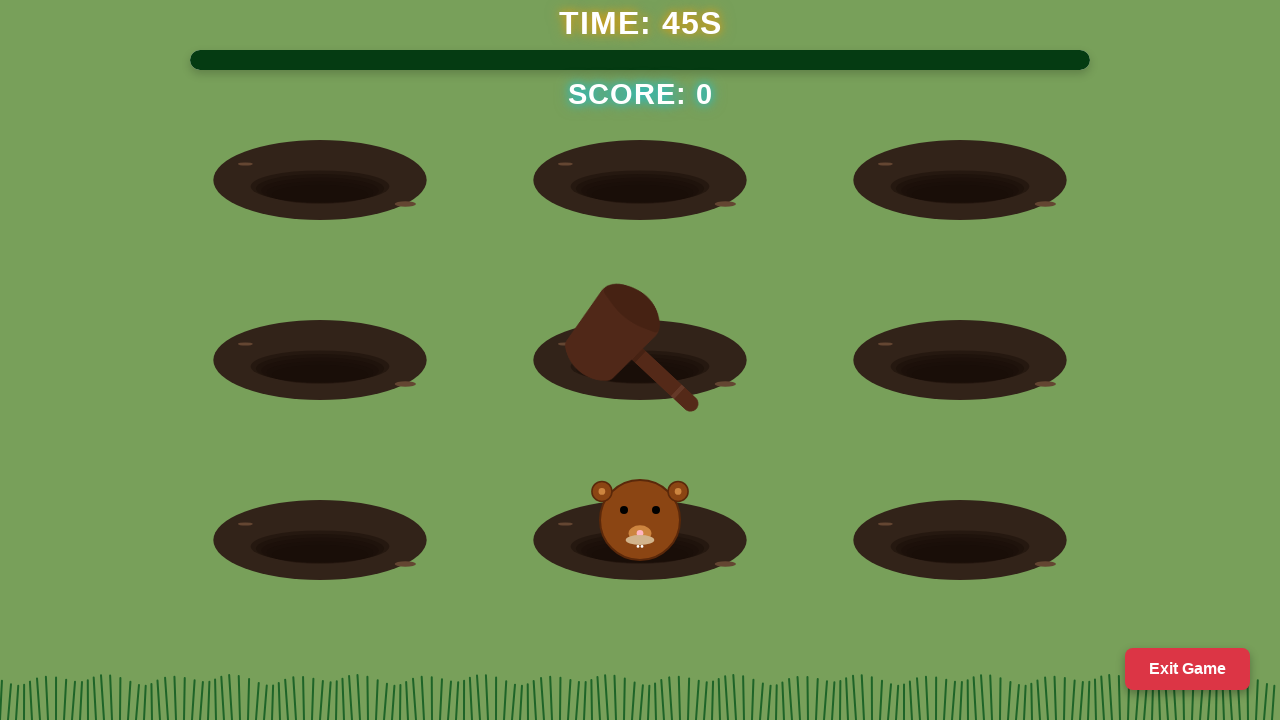

Waited 5 seconds for game to run
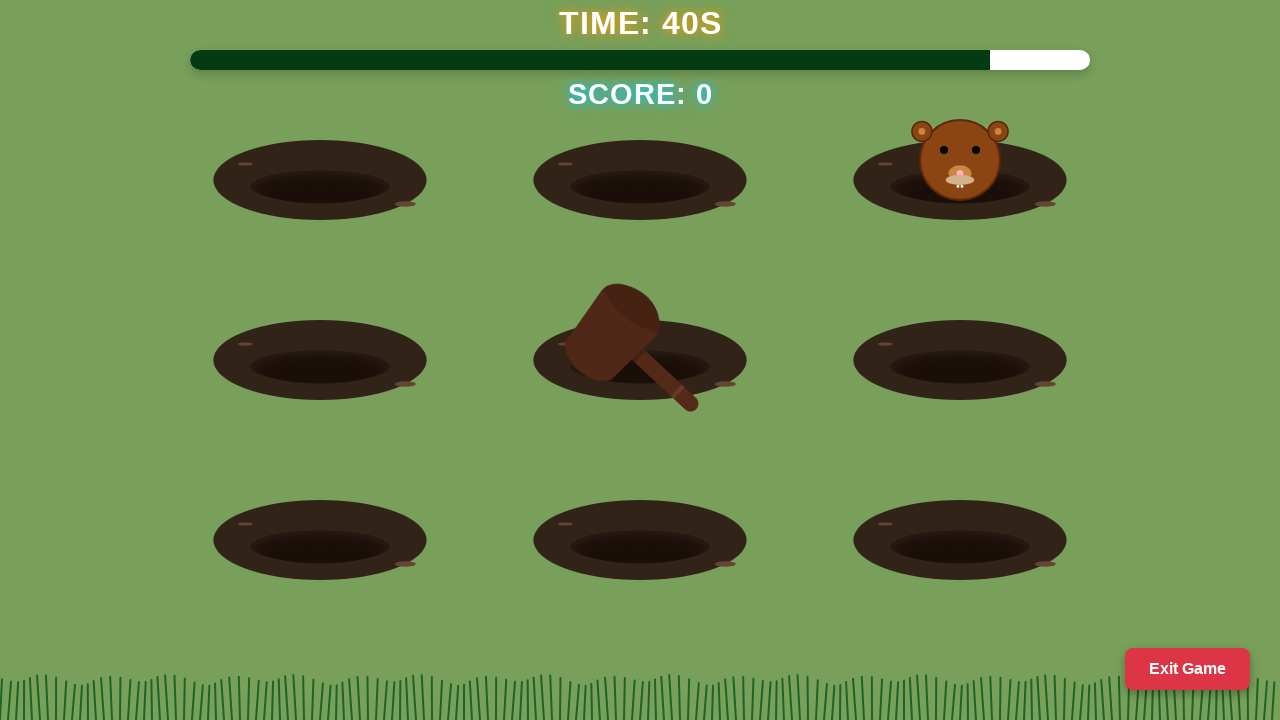

Clicked exit button to exit the game at (1188, 669) on #exitButton
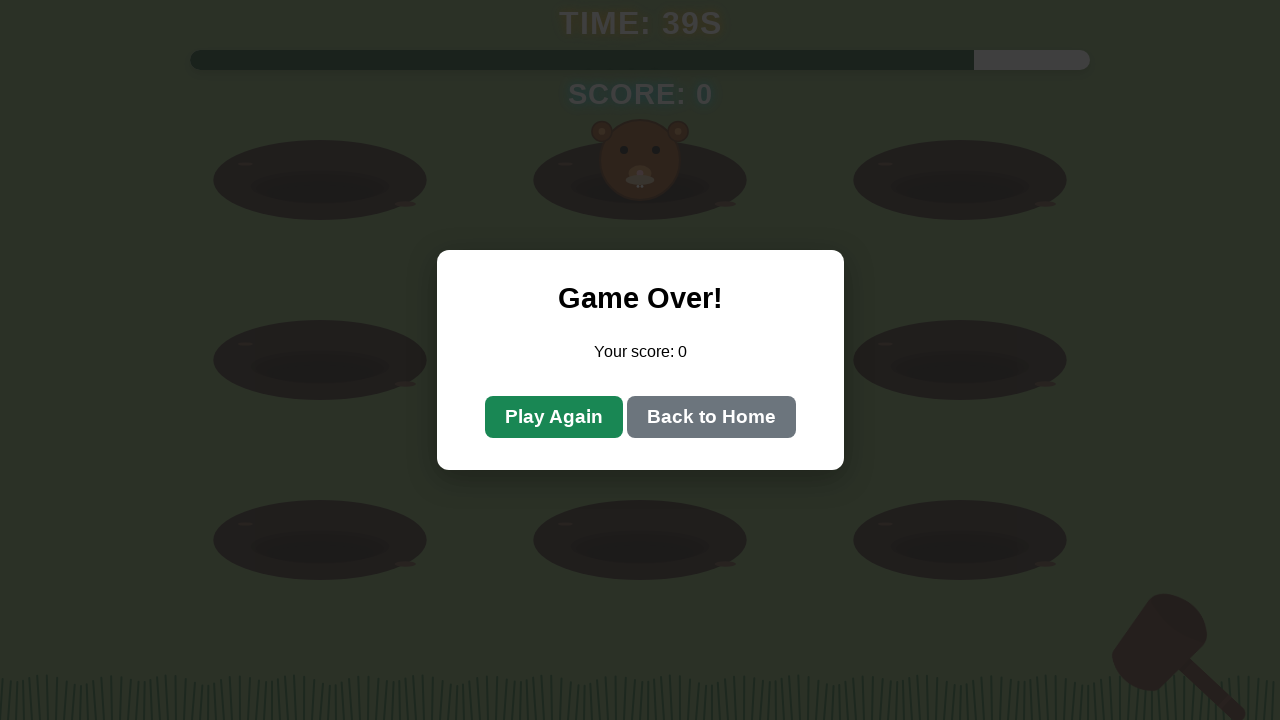

Game over modal appeared and is visible
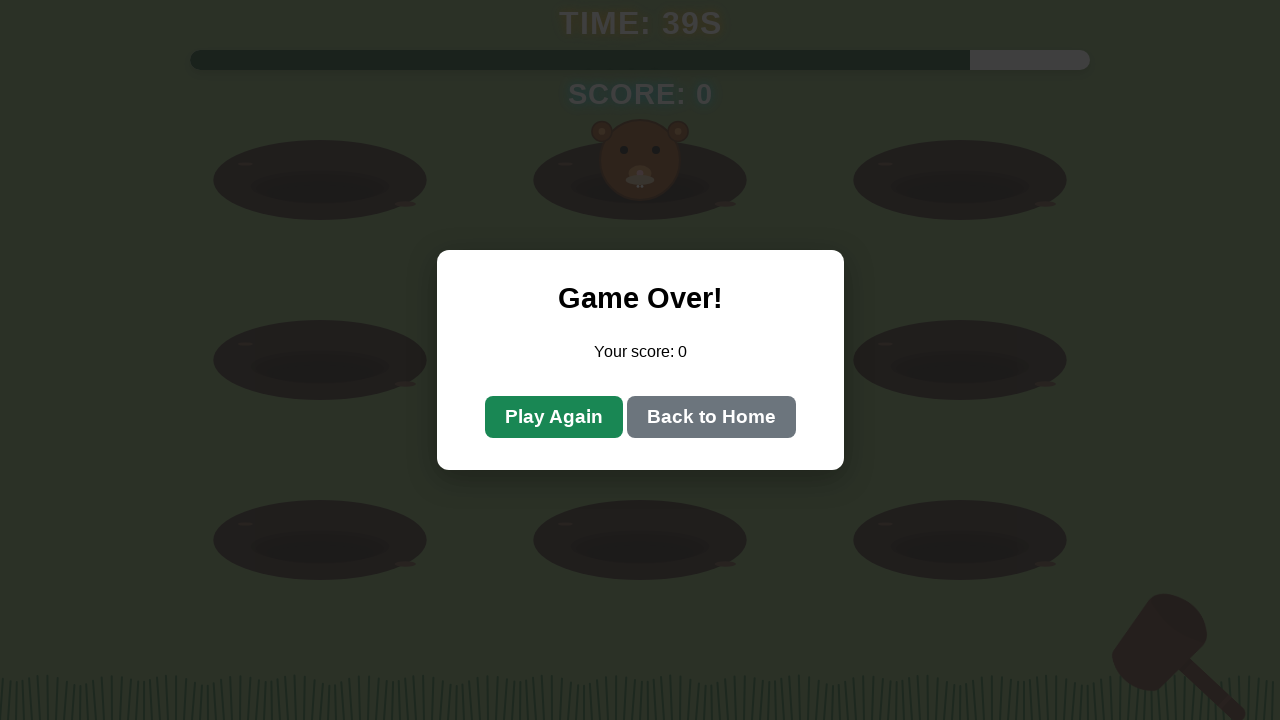

Asserted that game over modal is visible
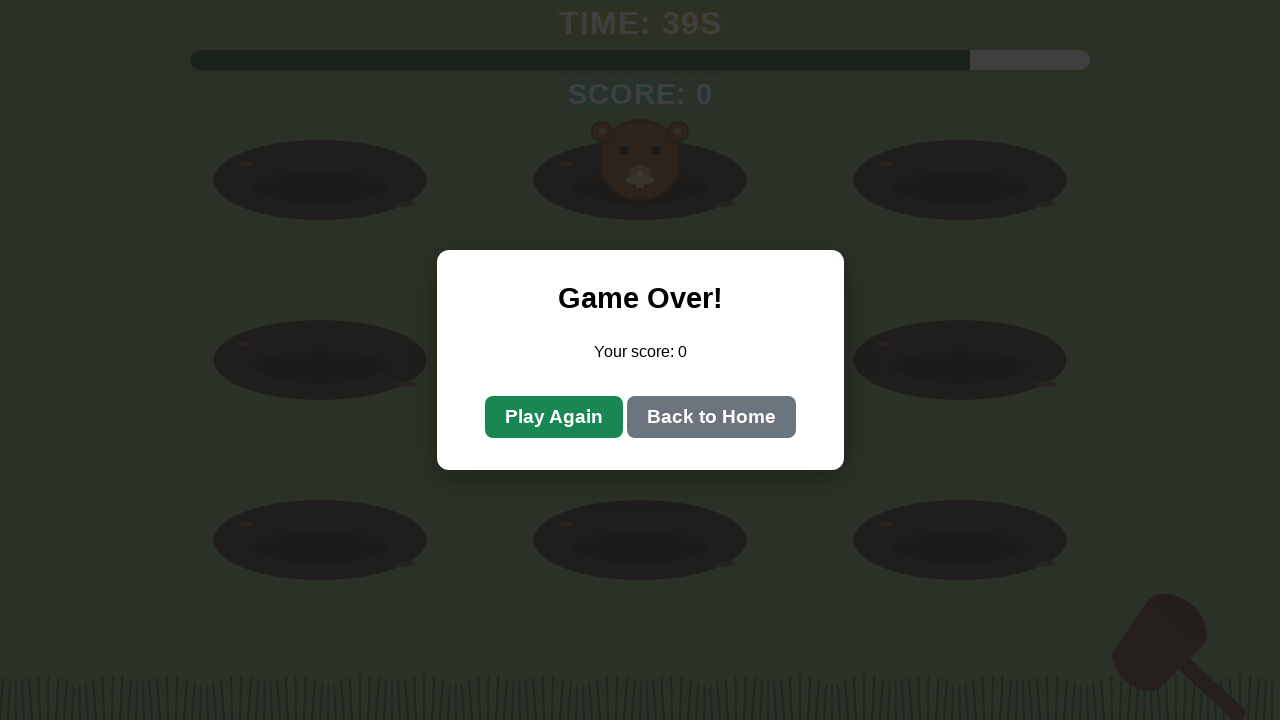

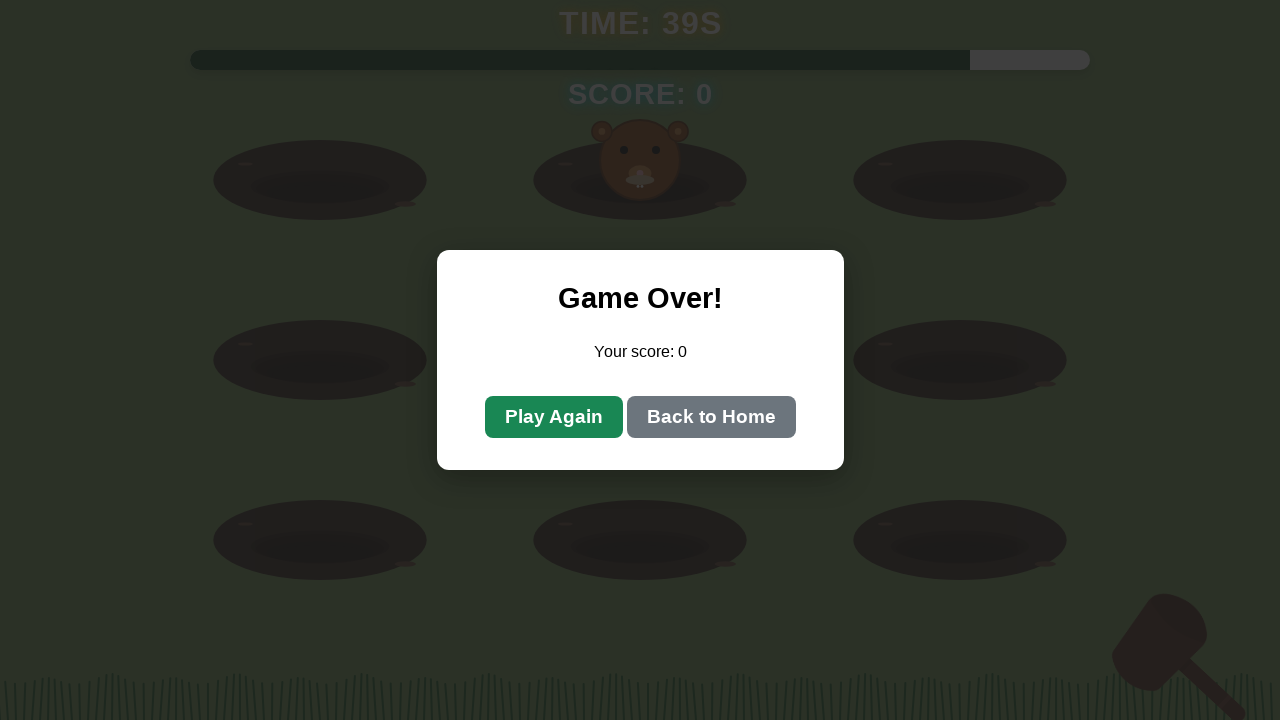